Tests finding a link by partial text (using a calculated mathematical value), clicking it, then filling out a form with personal information (first name, last name, city, country) and submitting it.

Starting URL: http://suninjuly.github.io/find_link_text

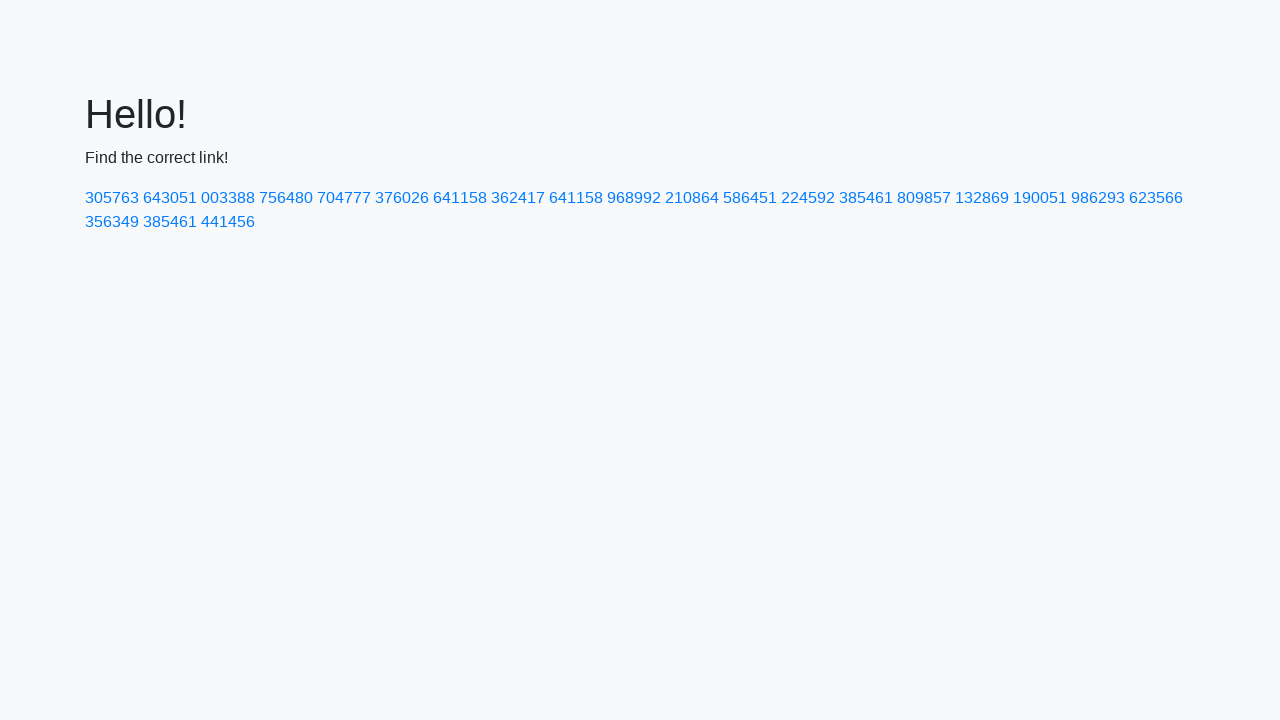

Clicked link with calculated text '224592' at (808, 198) on a:has-text('224592')
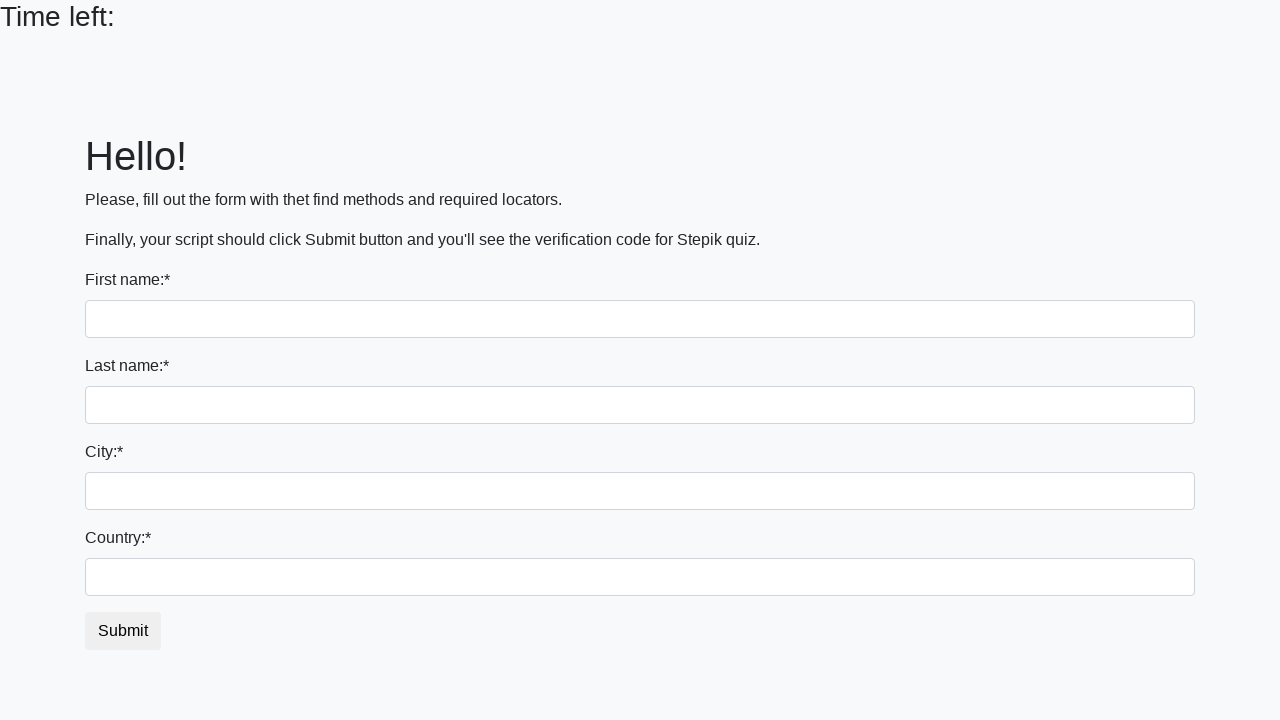

Filled first name field with 'Ivan' on input
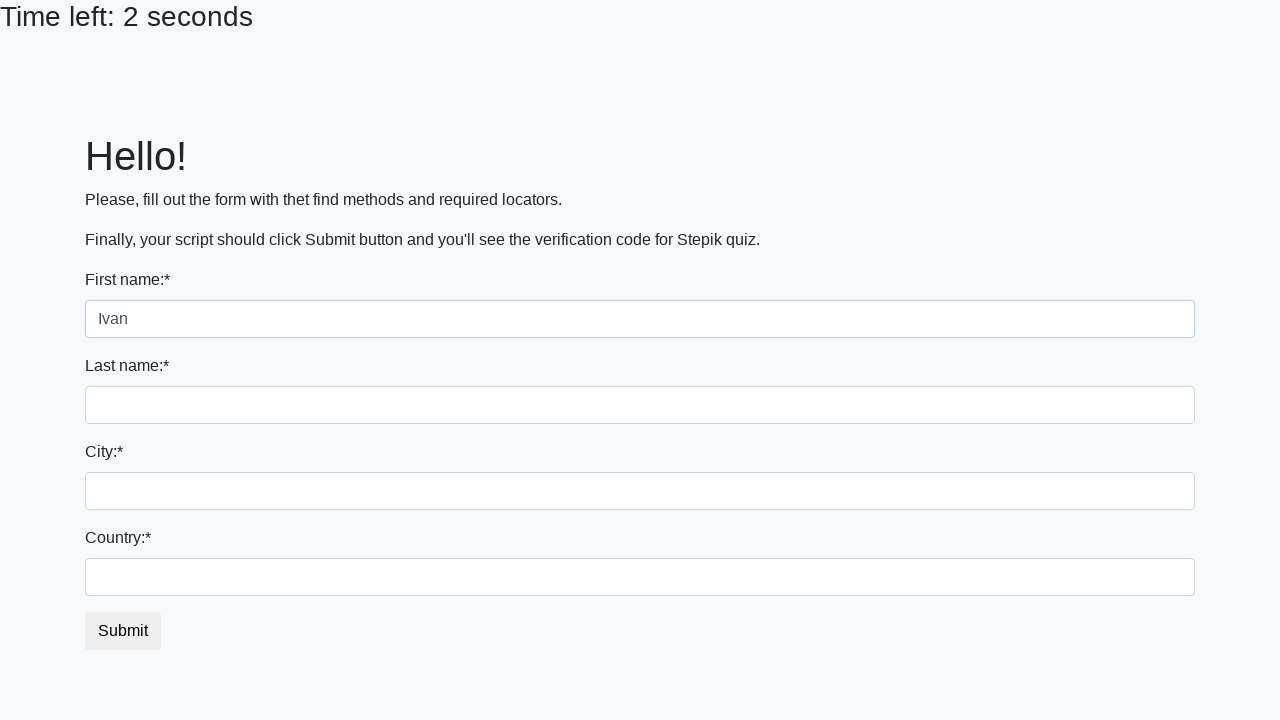

Filled last name field with 'Petrov' on input[name='last_name']
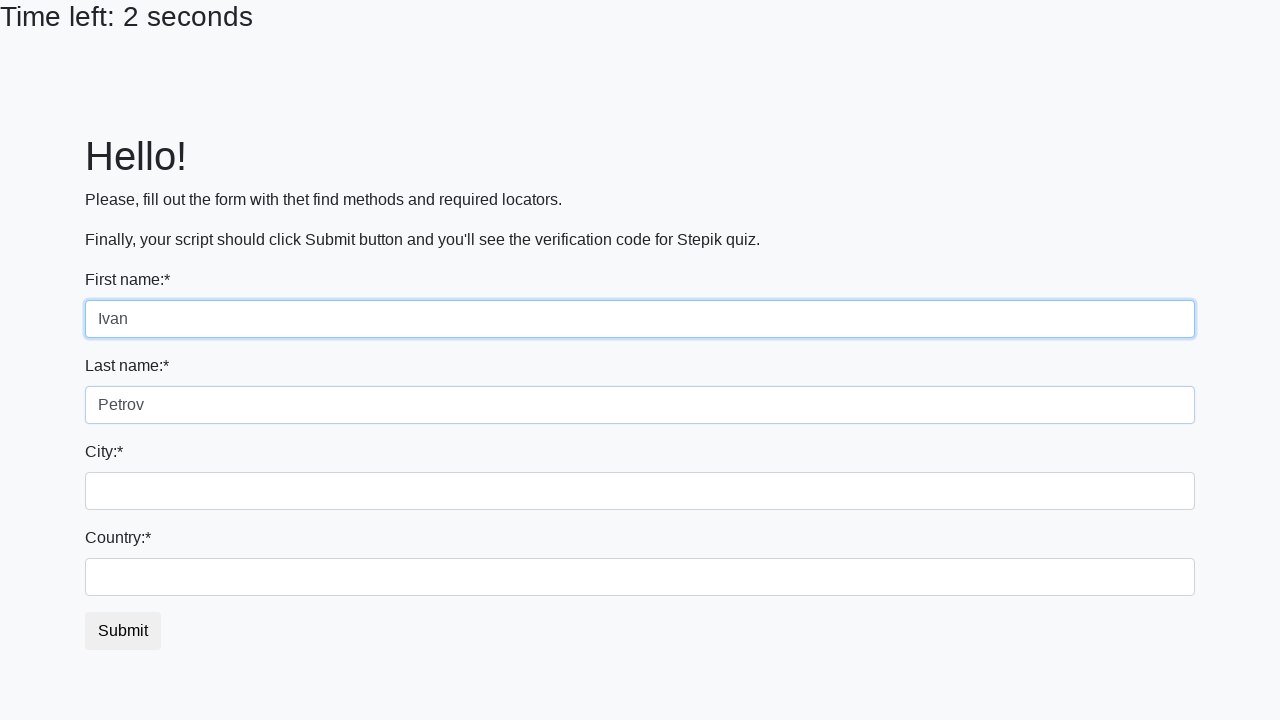

Filled city field with 'Smolensk' on input.city
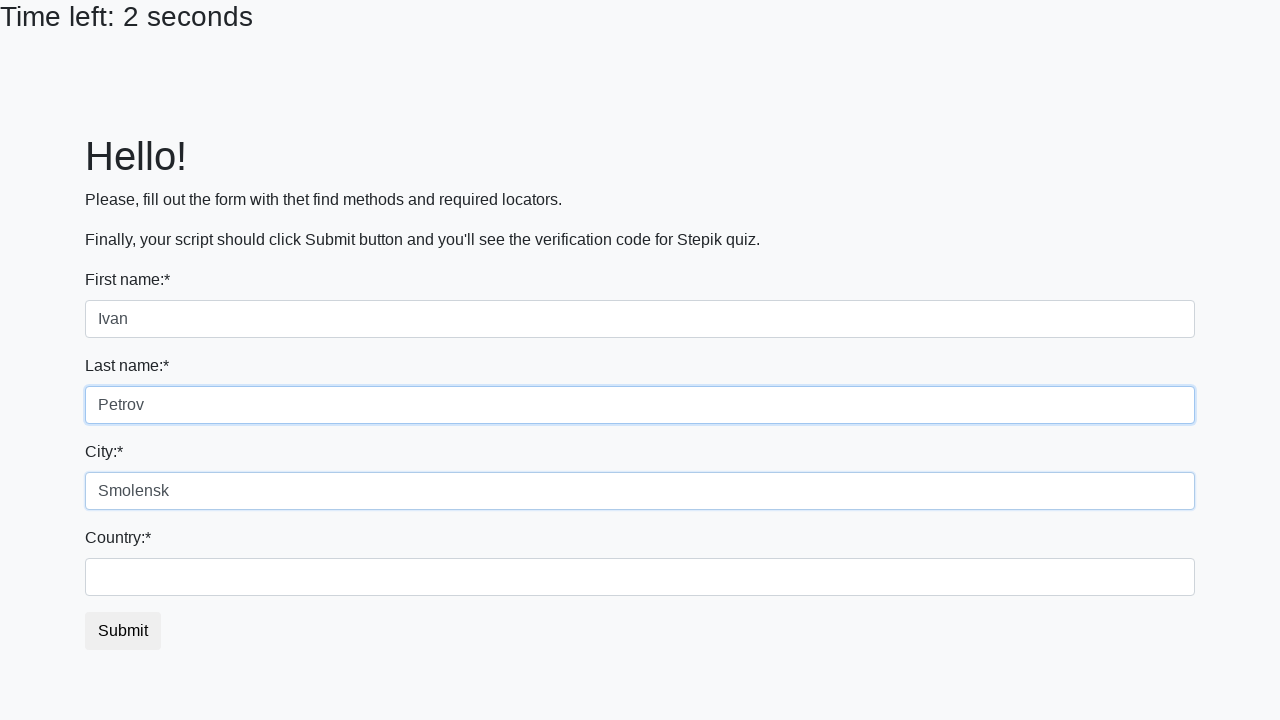

Filled country field with 'Russia' on #country
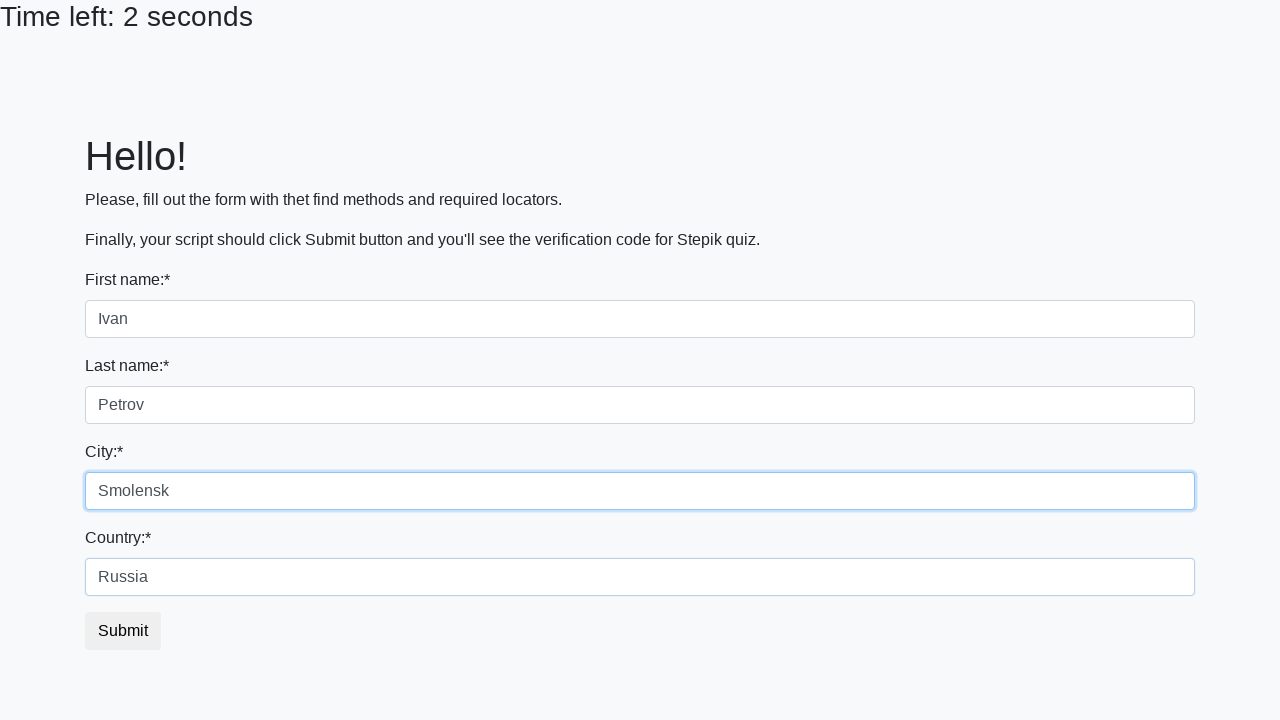

Clicked submit button to submit form at (123, 631) on button.btn
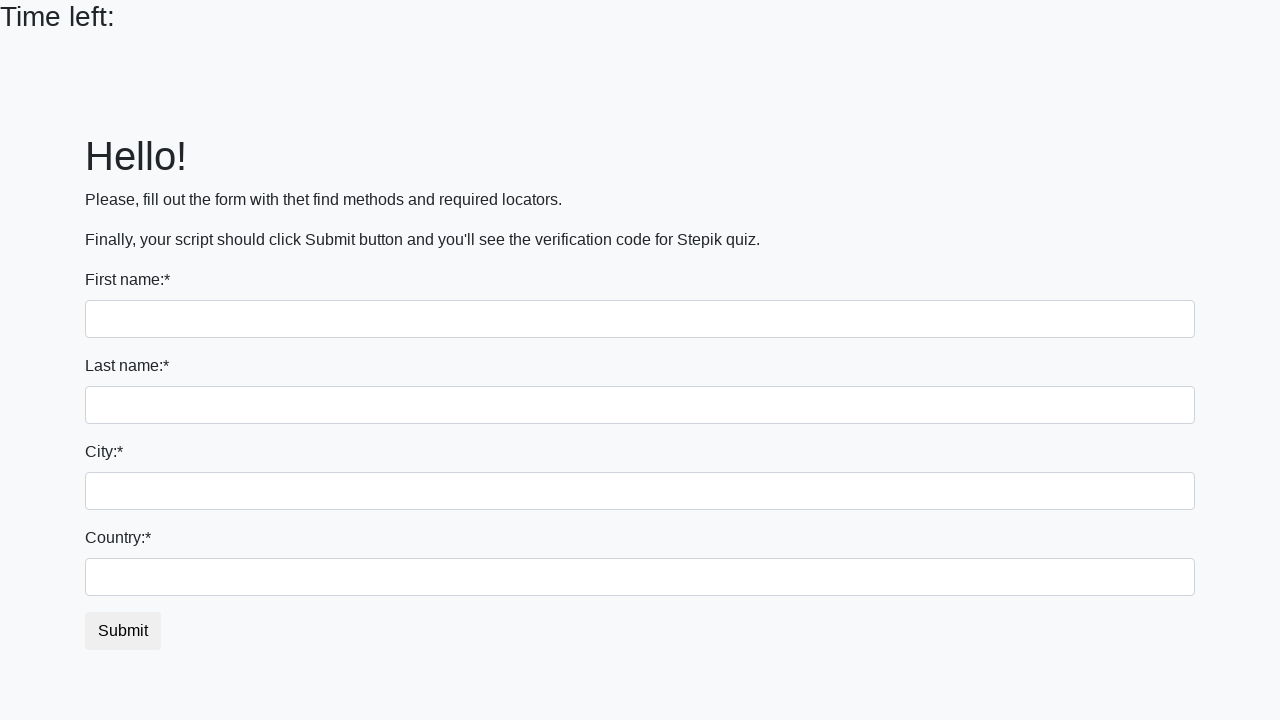

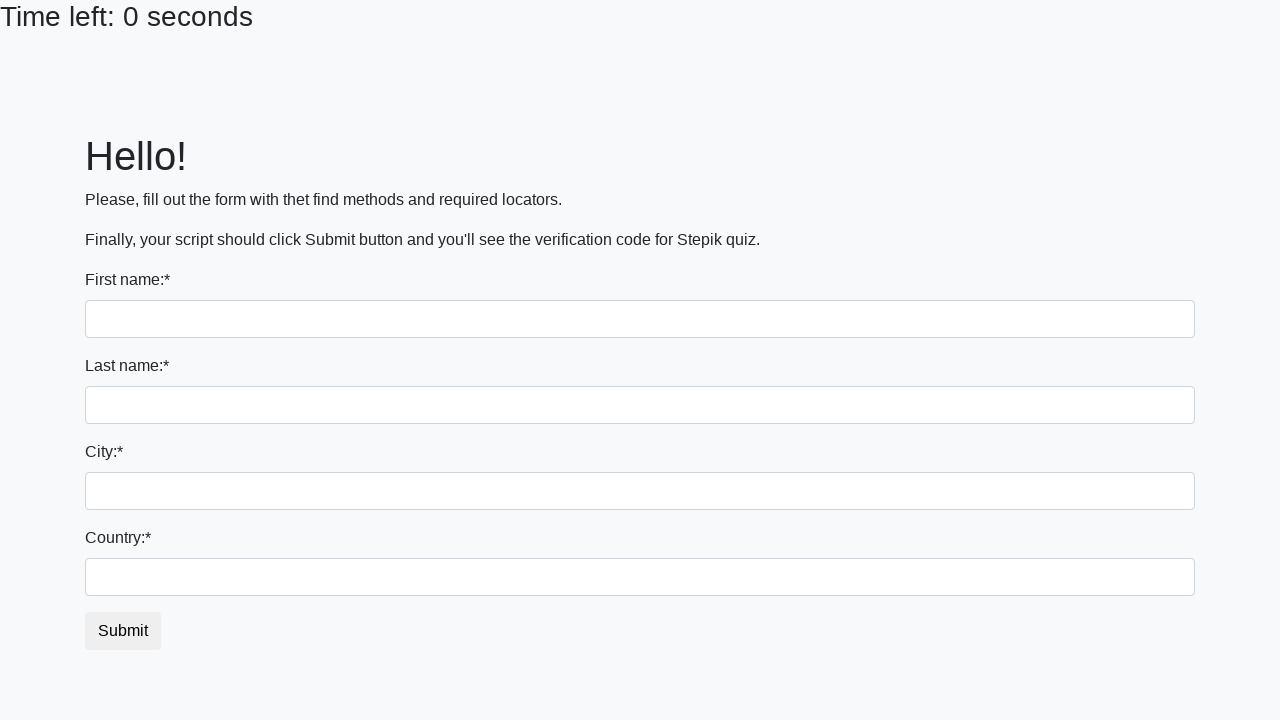